Tests selecting and then deselecting multiple options from a multi-select dropdown

Starting URL: https://letcode.in/dropdowns

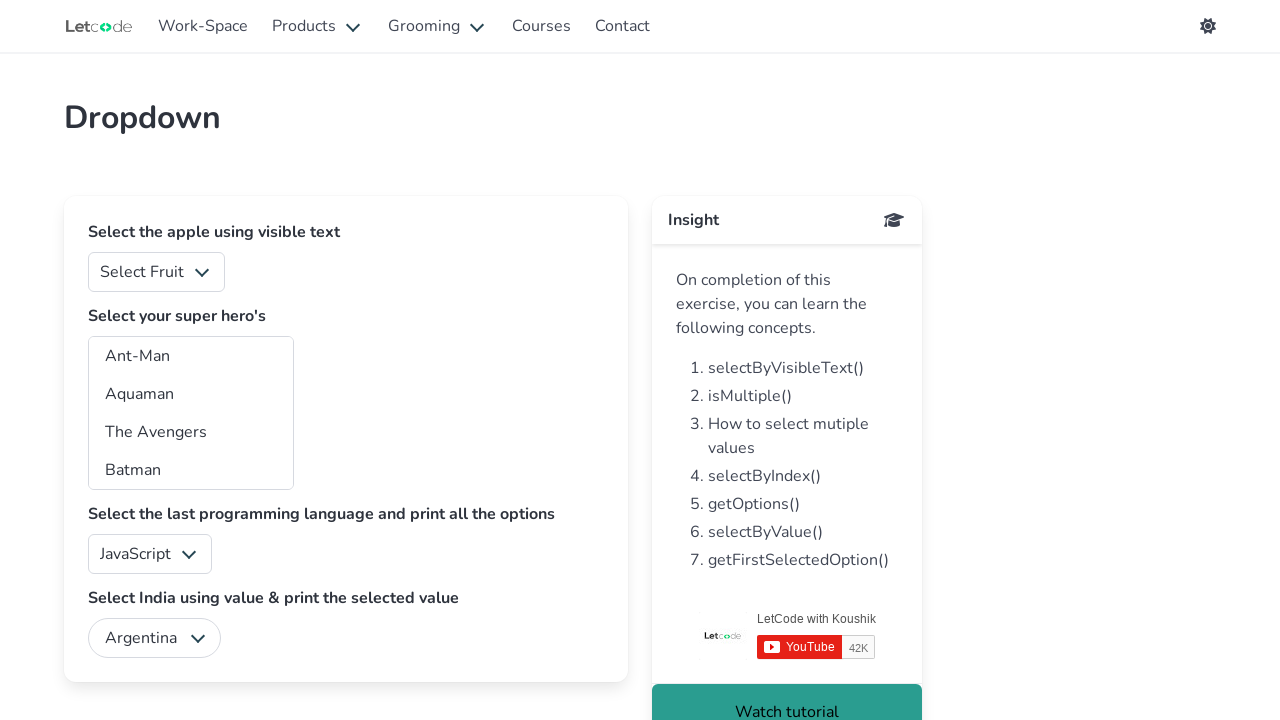

Selected first option from superheros dropdown by index on #superheros
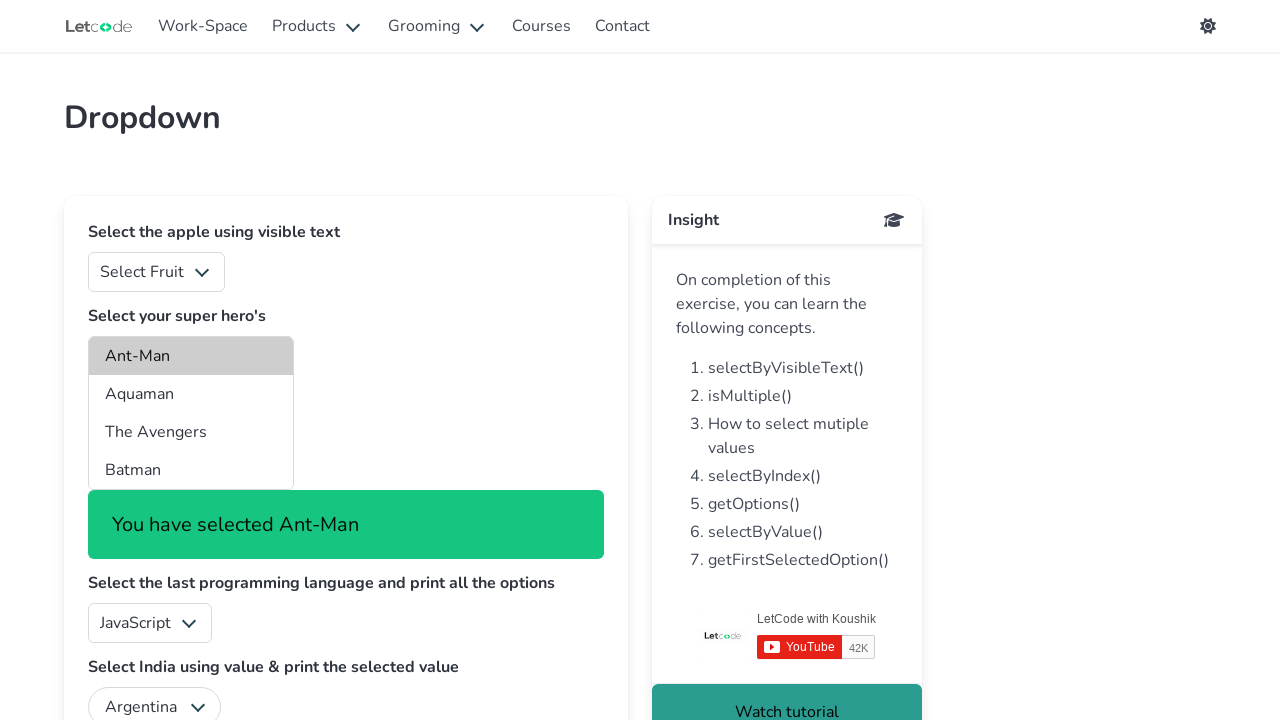

Selected option with value 'aq' from superheros dropdown on #superheros
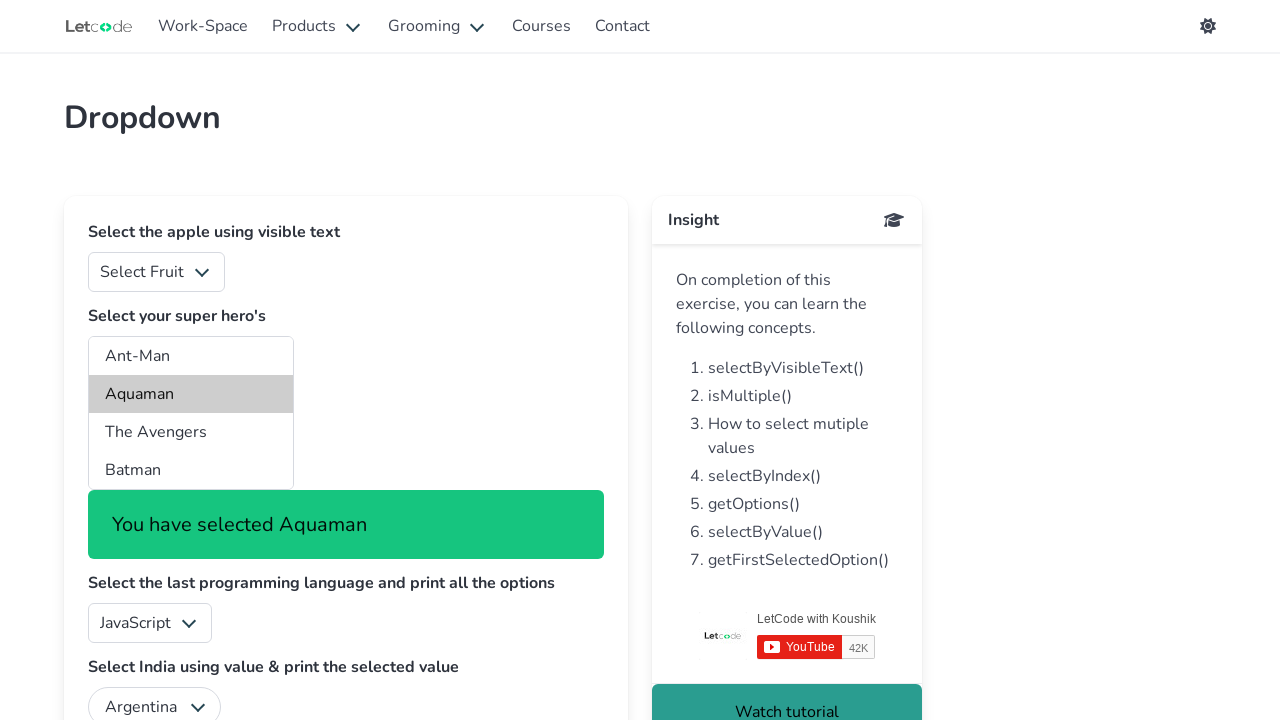

Selected option with label 'The Avengers' from superheros dropdown on #superheros
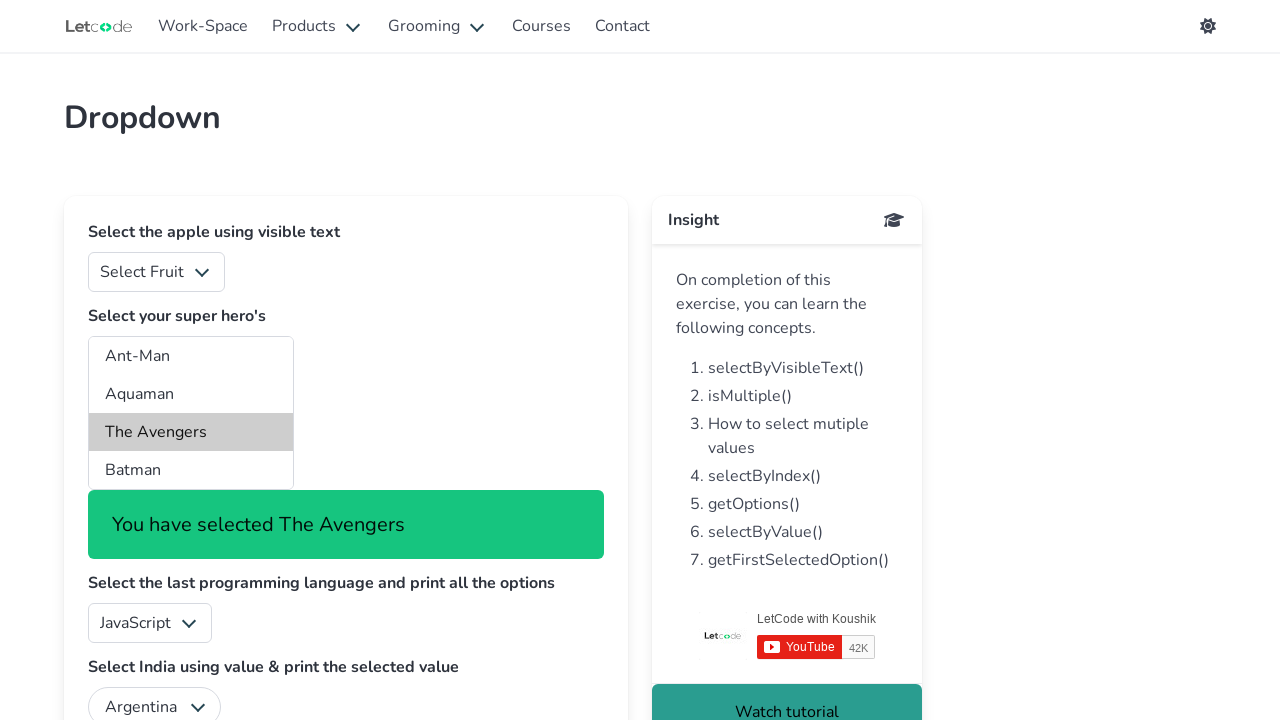

Deselected all options from superheros dropdown by clearing selection on #superheros
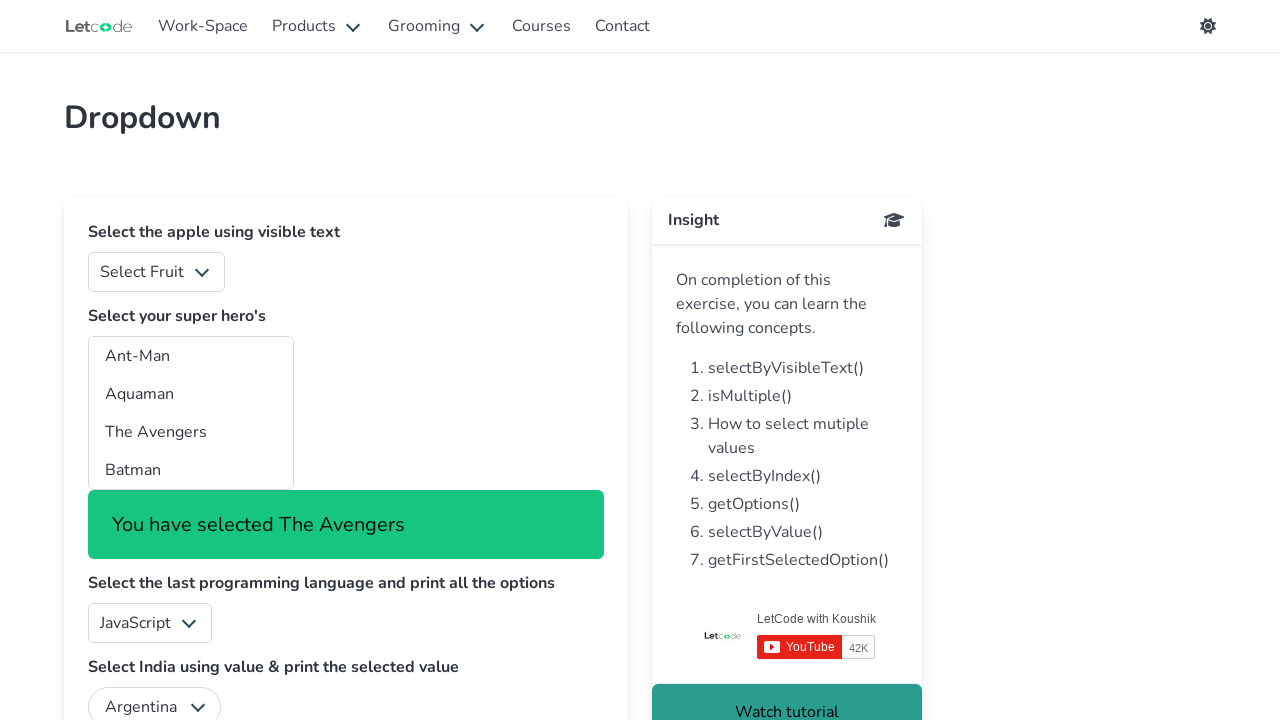

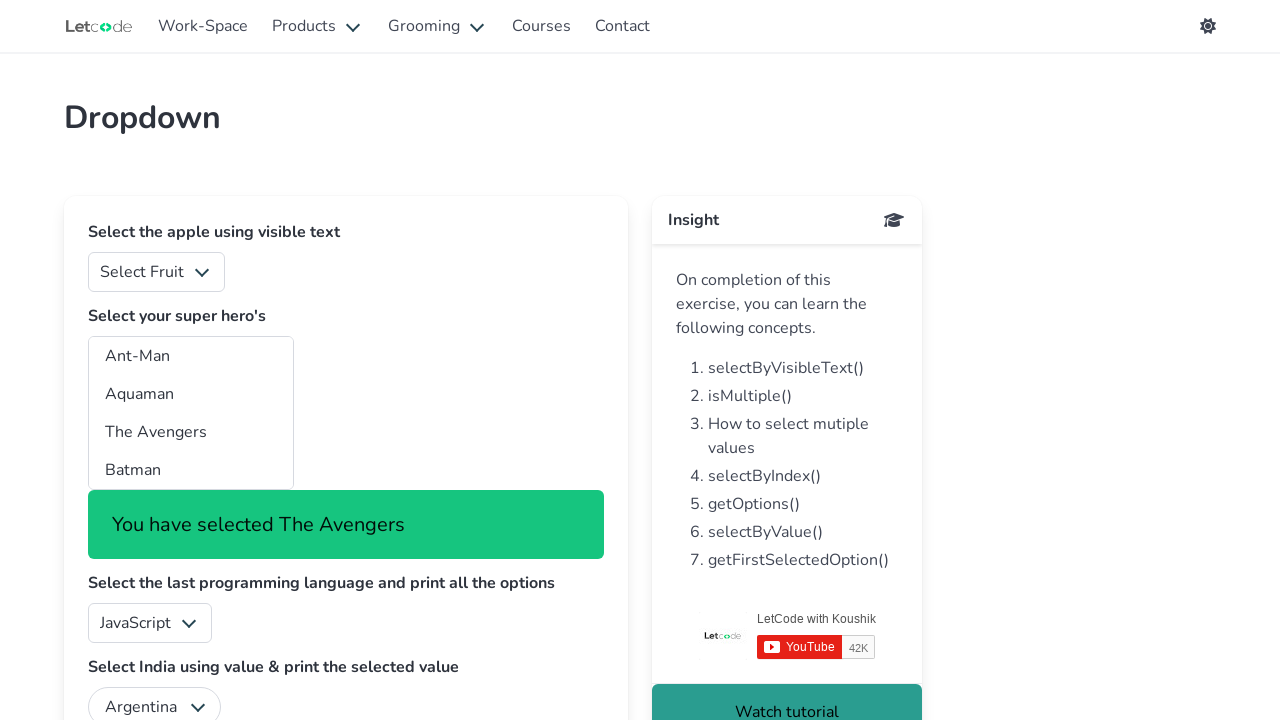